Tests form interaction by reading a custom attribute value from an element, calculating a mathematical result based on that value, filling in an answer field, checking checkboxes, and submitting the form.

Starting URL: http://suninjuly.github.io/get_attribute.html

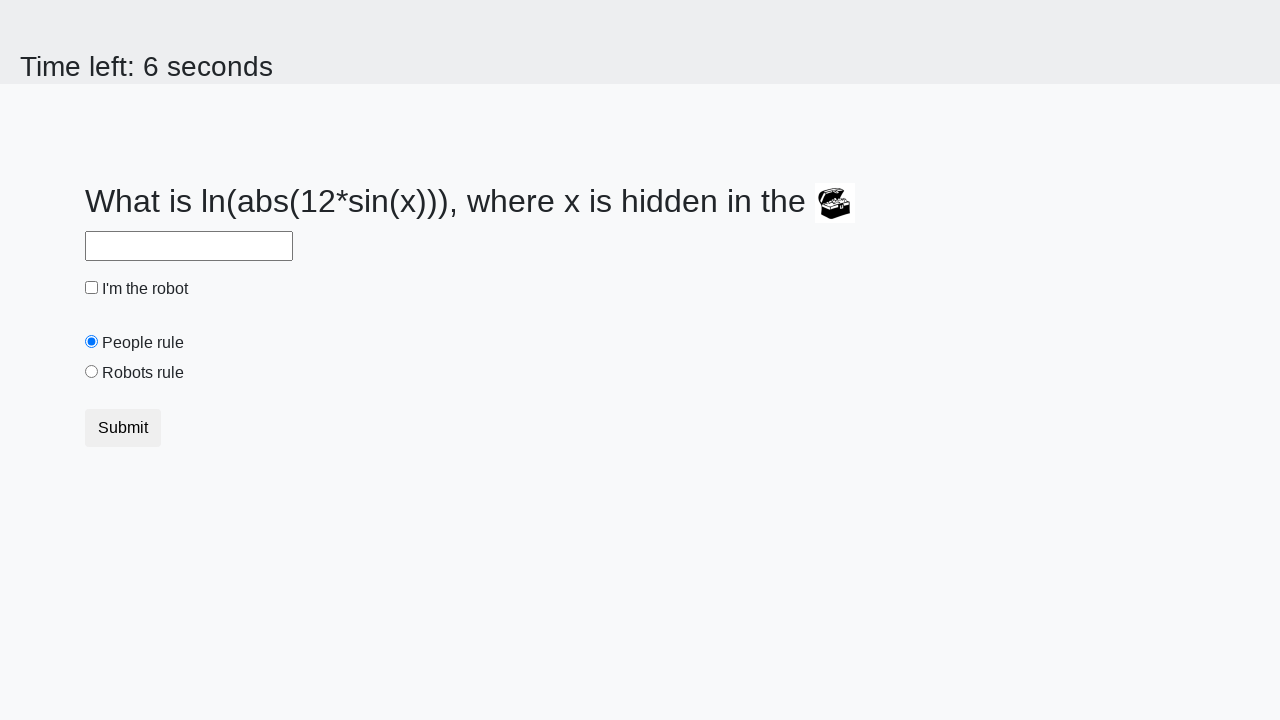

Located treasure element with custom attribute
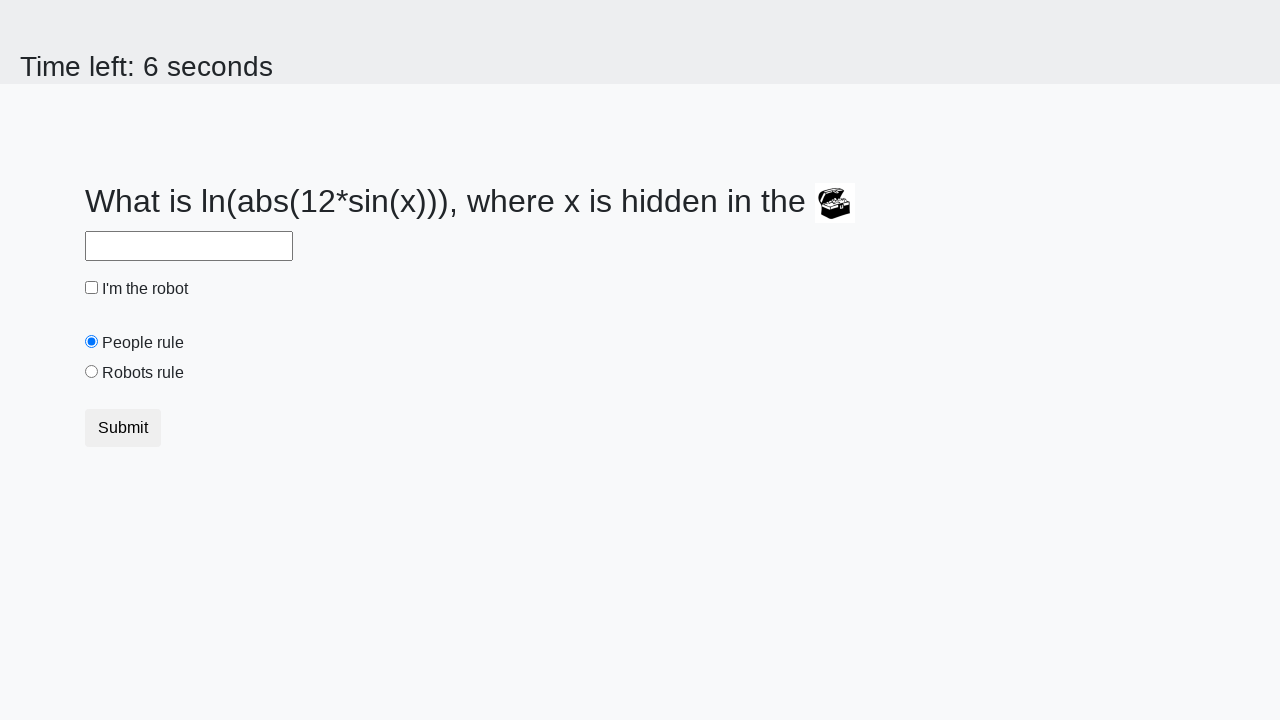

Read custom 'valuex' attribute from treasure element: 331
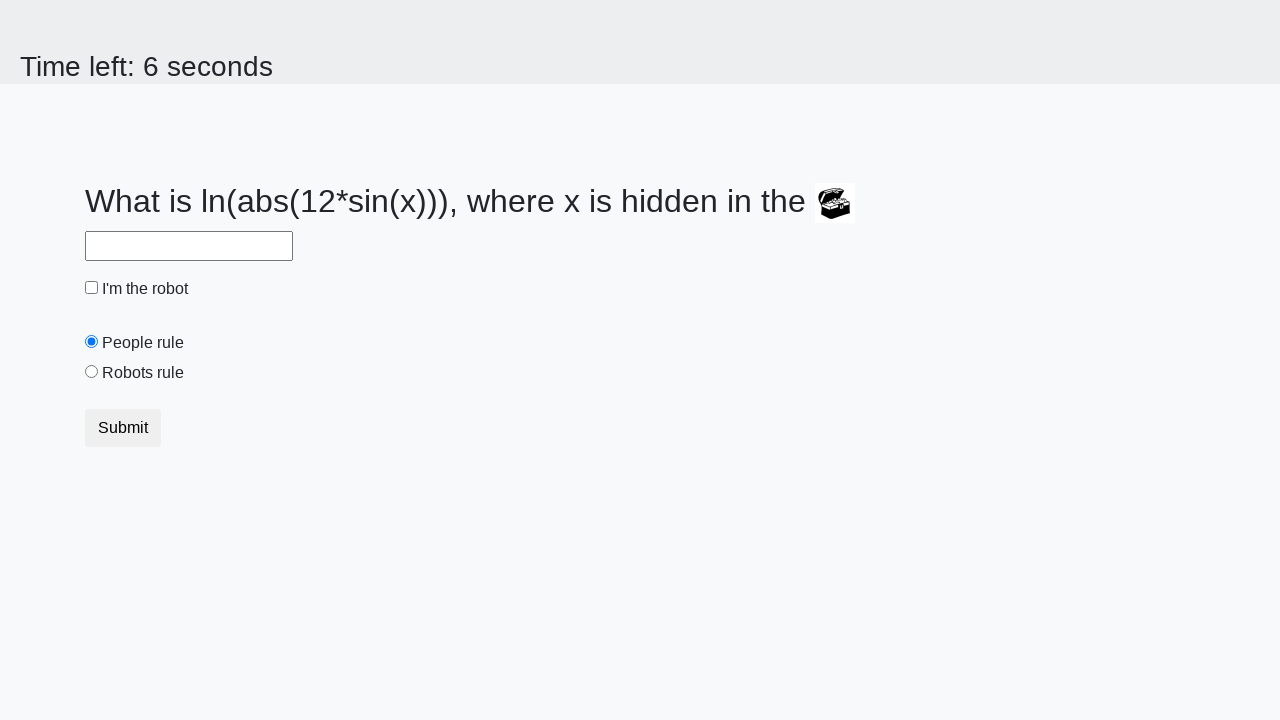

Calculated mathematical result using formula: 2.3857393036896384
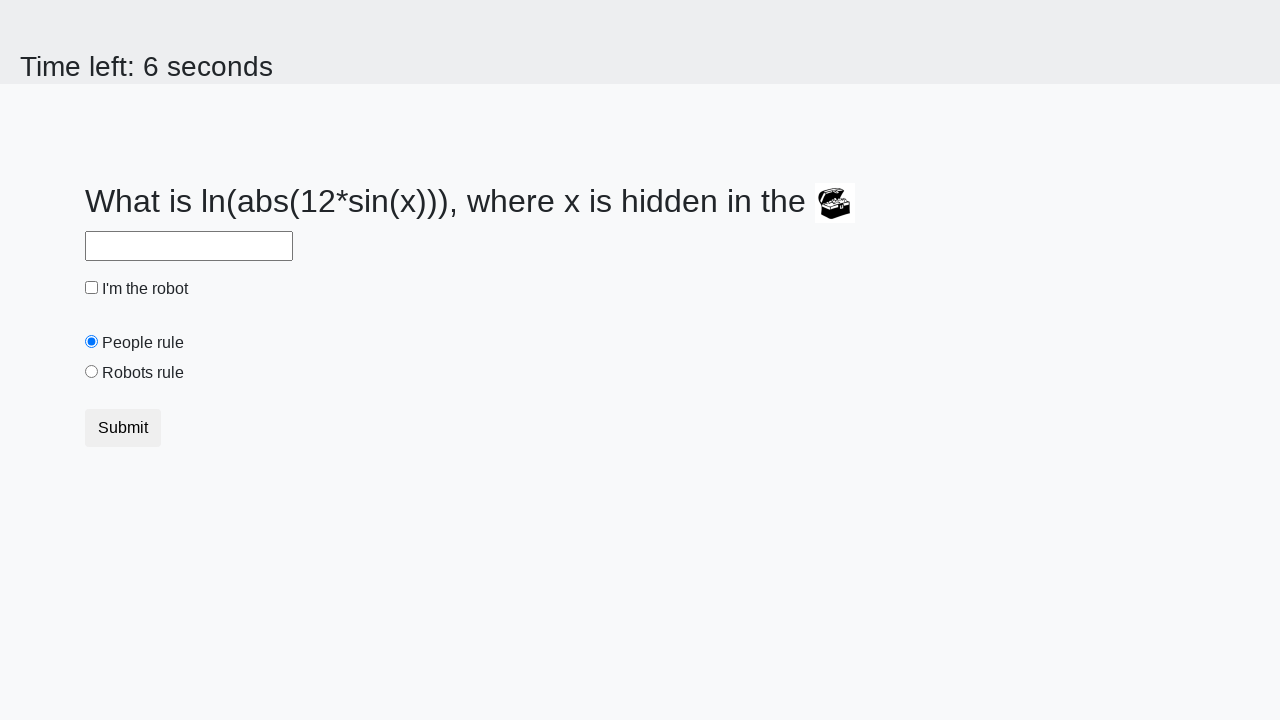

Filled answer field with calculated value: 2.3857393036896384 on #answer
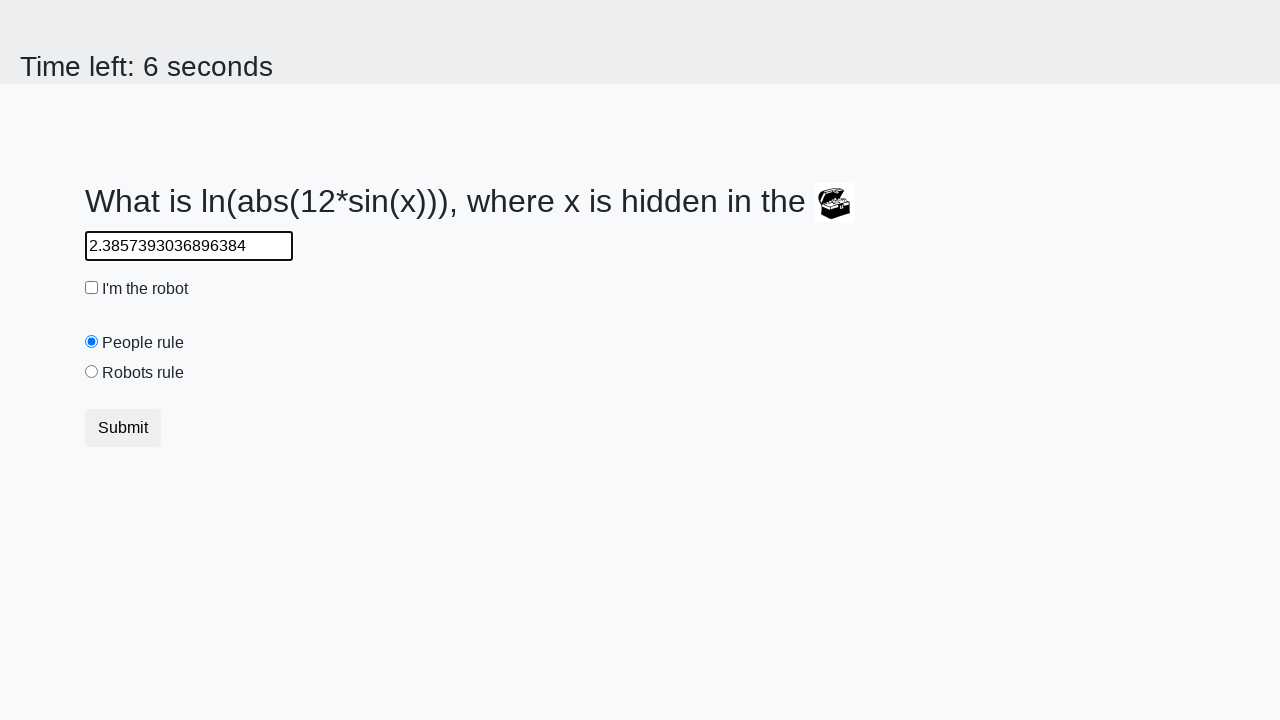

Checked the robot checkbox at (92, 288) on #robotCheckbox
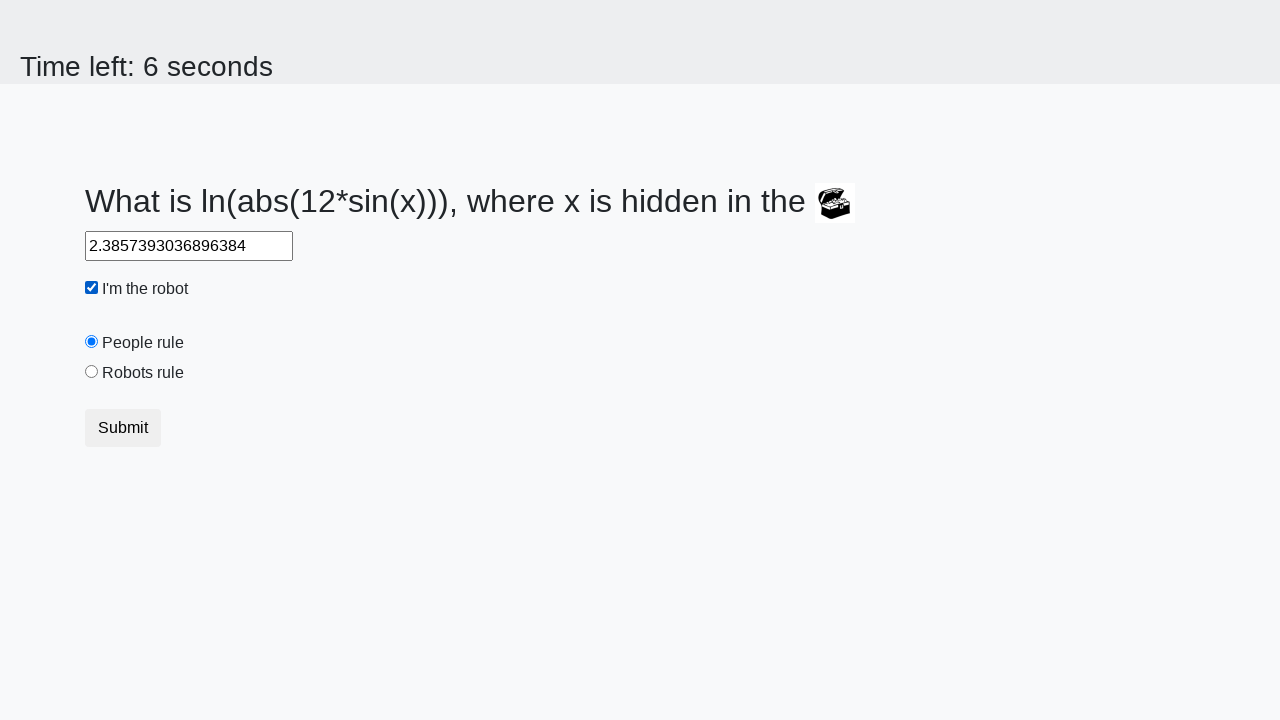

Checked the 'robots rule' checkbox at (92, 372) on #robotsRule
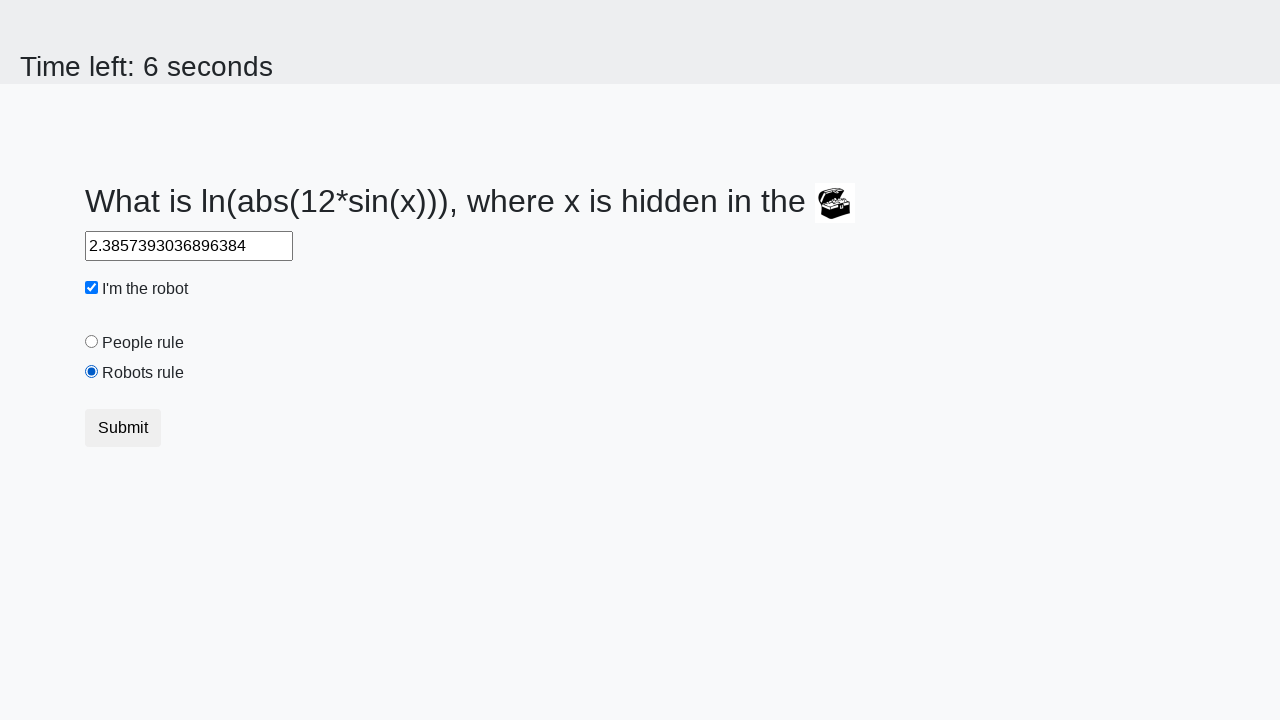

Clicked submit button to submit form at (123, 428) on button.btn
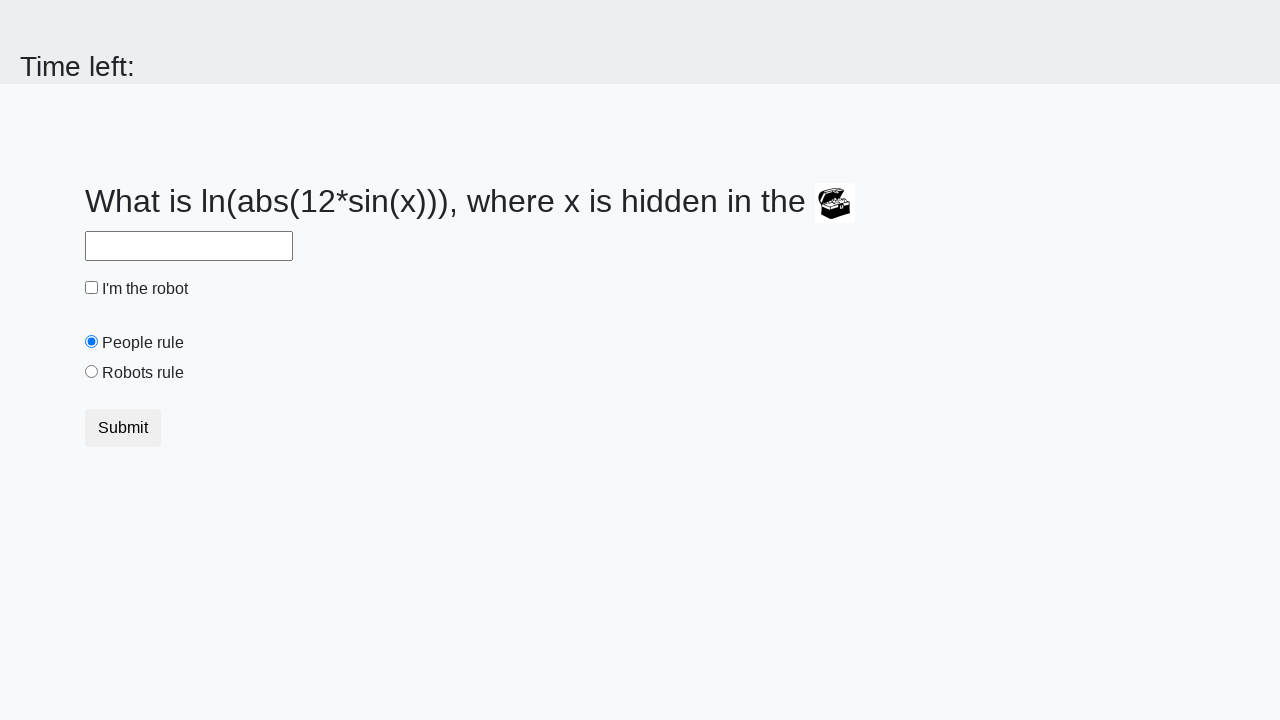

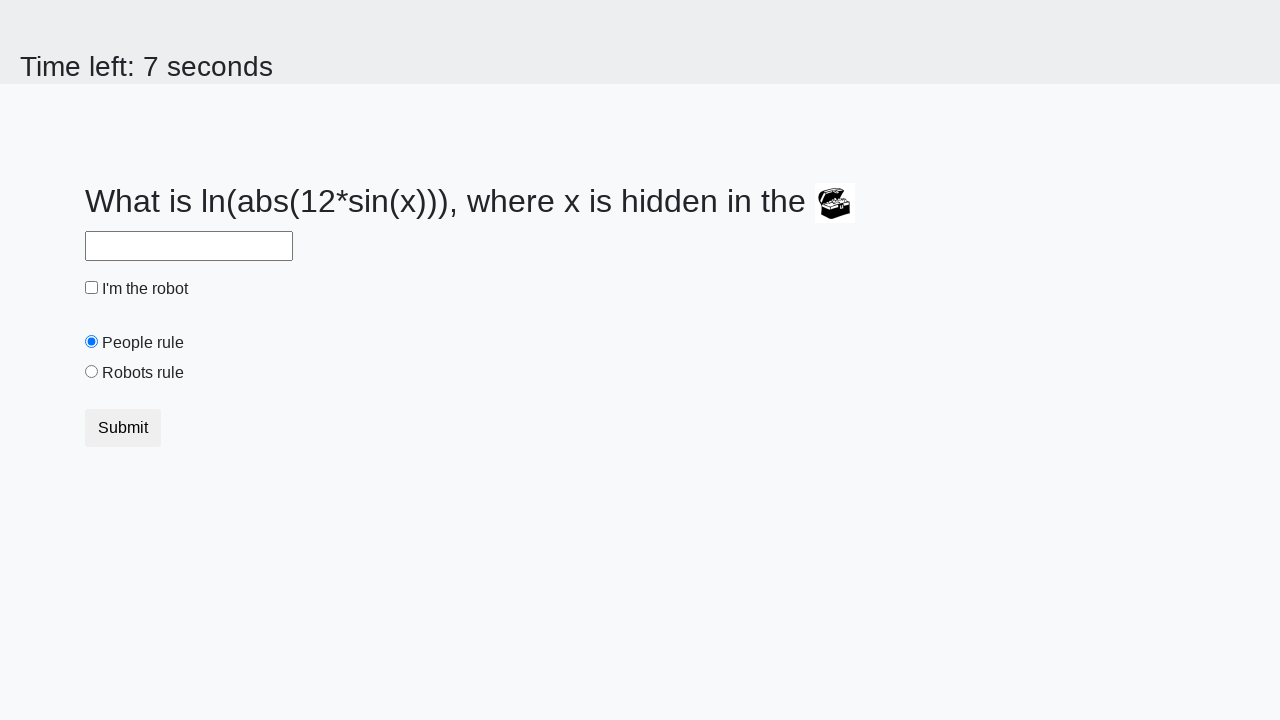